Demonstrates browser navigation controls including back, forward, and refresh actions on a YouTube page

Starting URL: https://youtu.be/Gwkx8DIWxsc

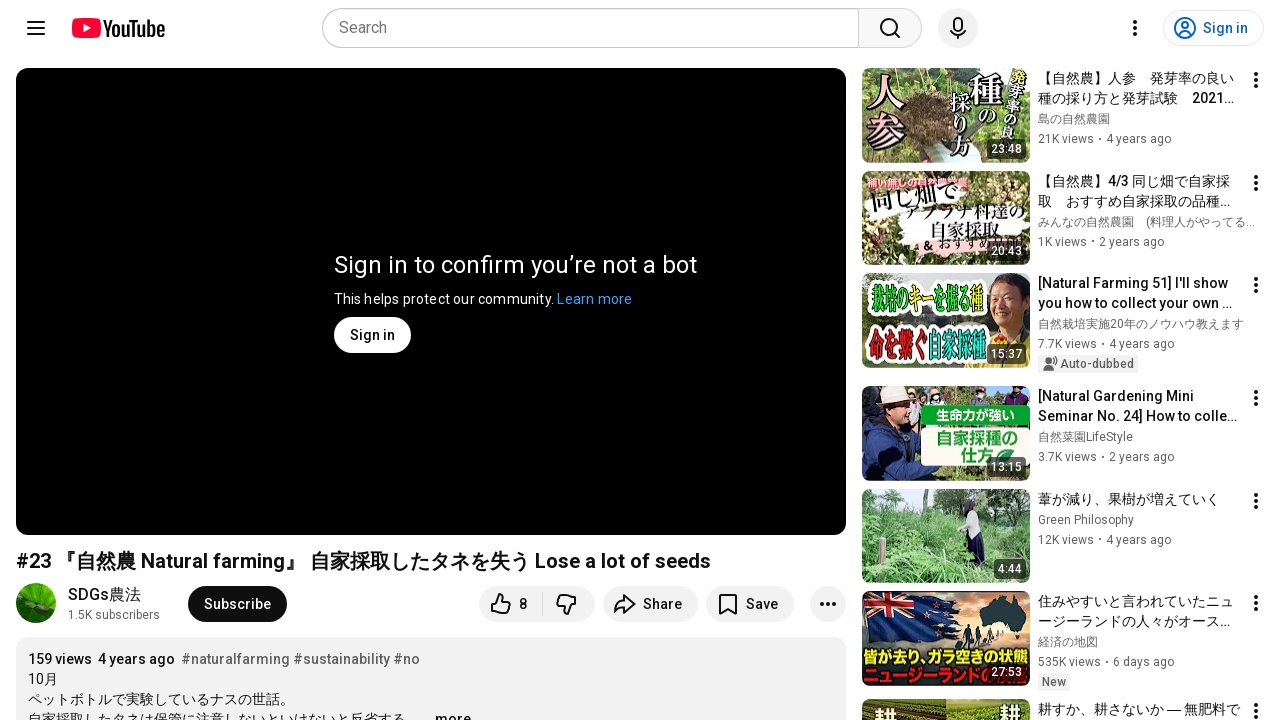

YouTube video page loaded (domcontentloaded state)
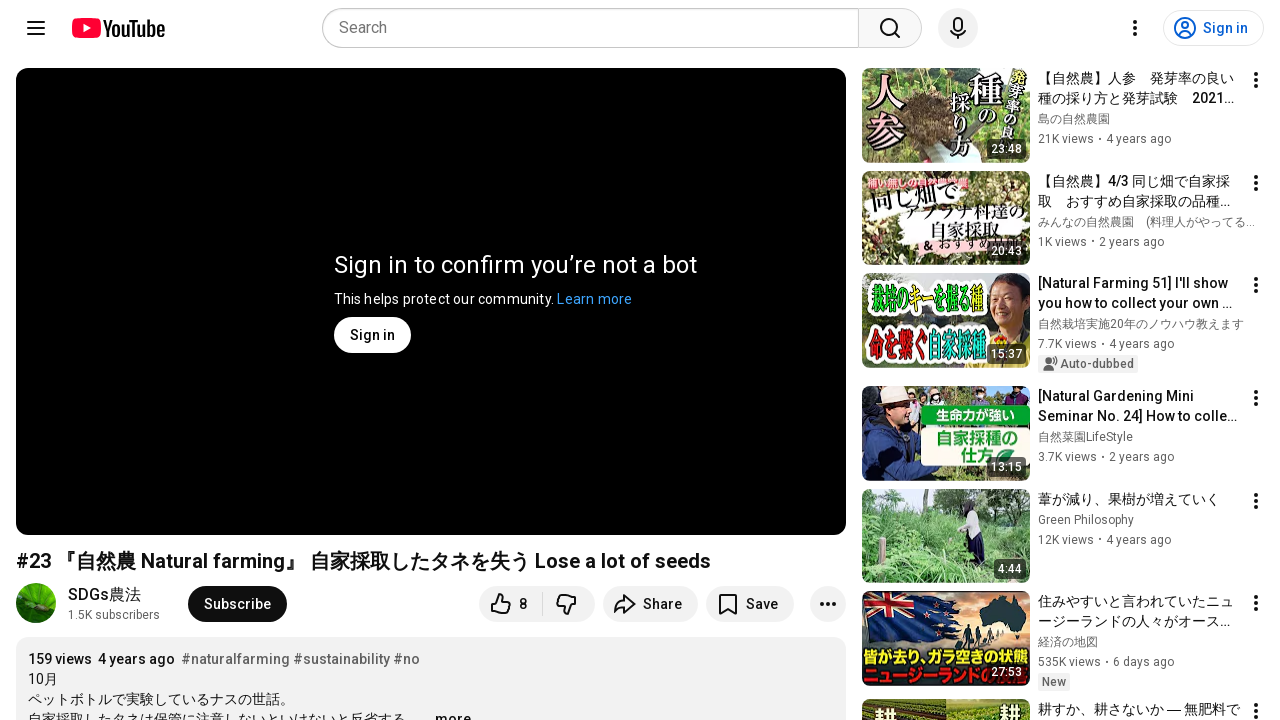

Navigated back in browser history
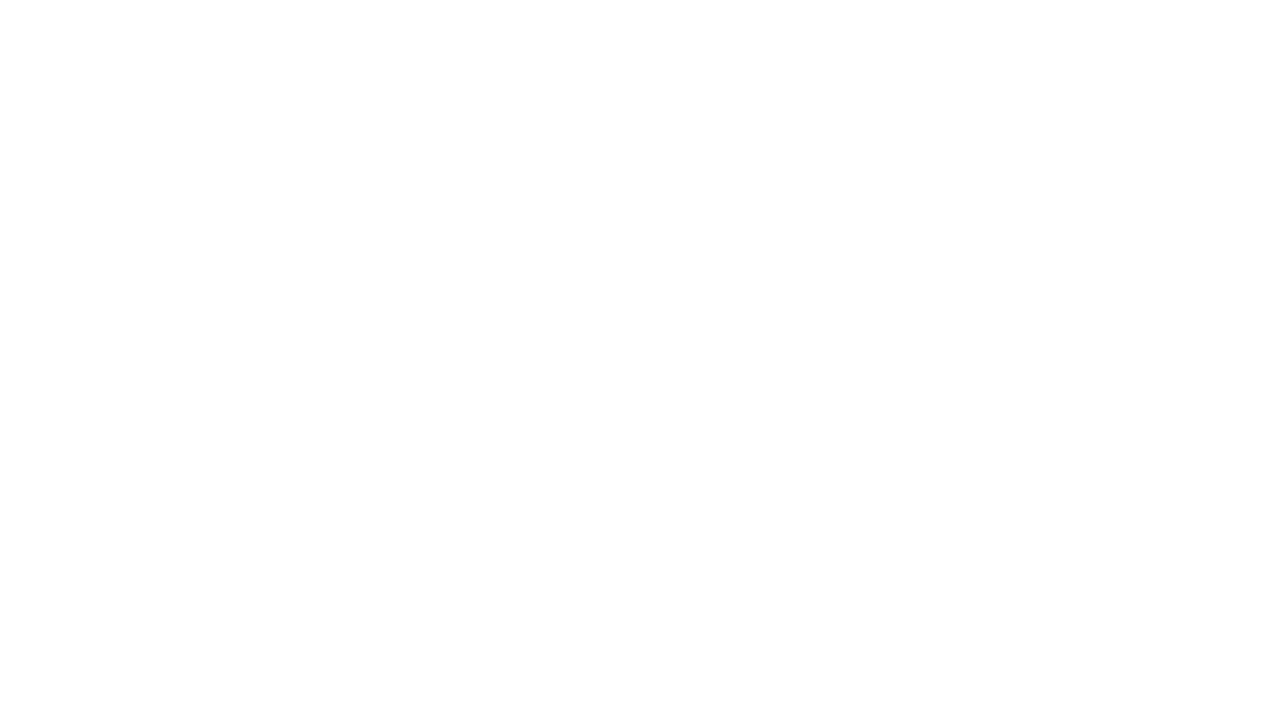

Navigated forward in browser history
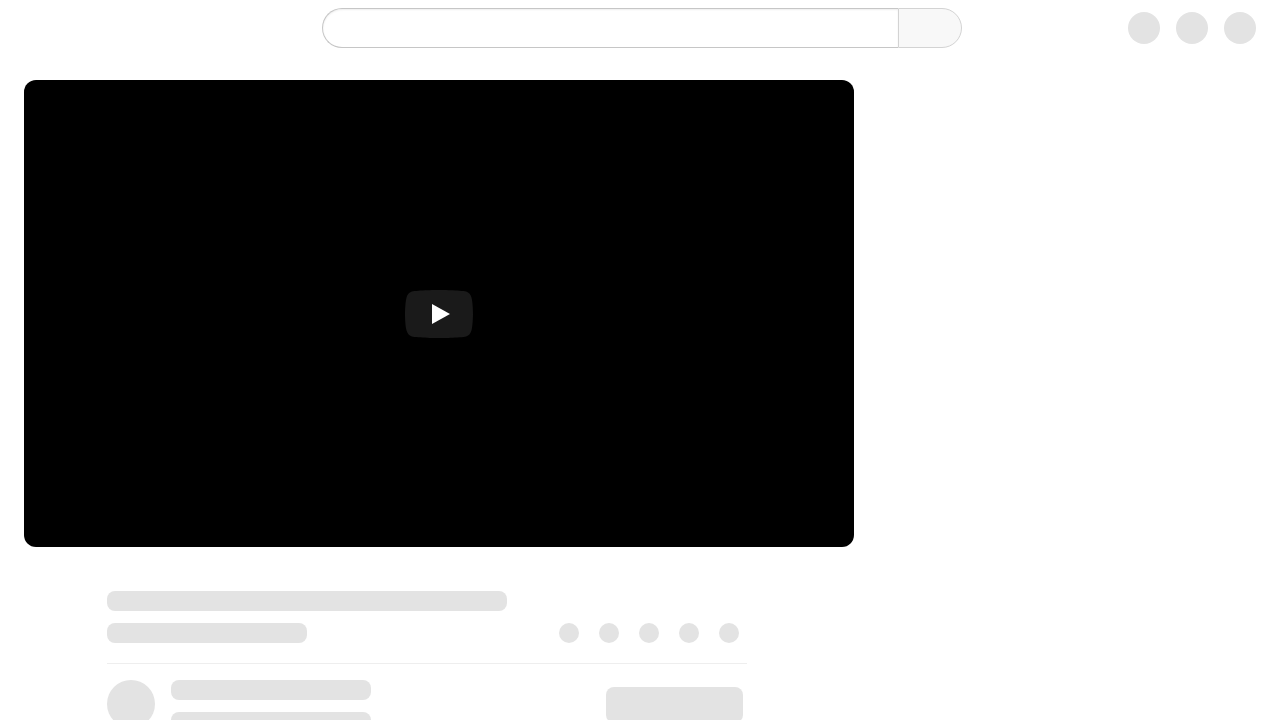

Refreshed the YouTube video page
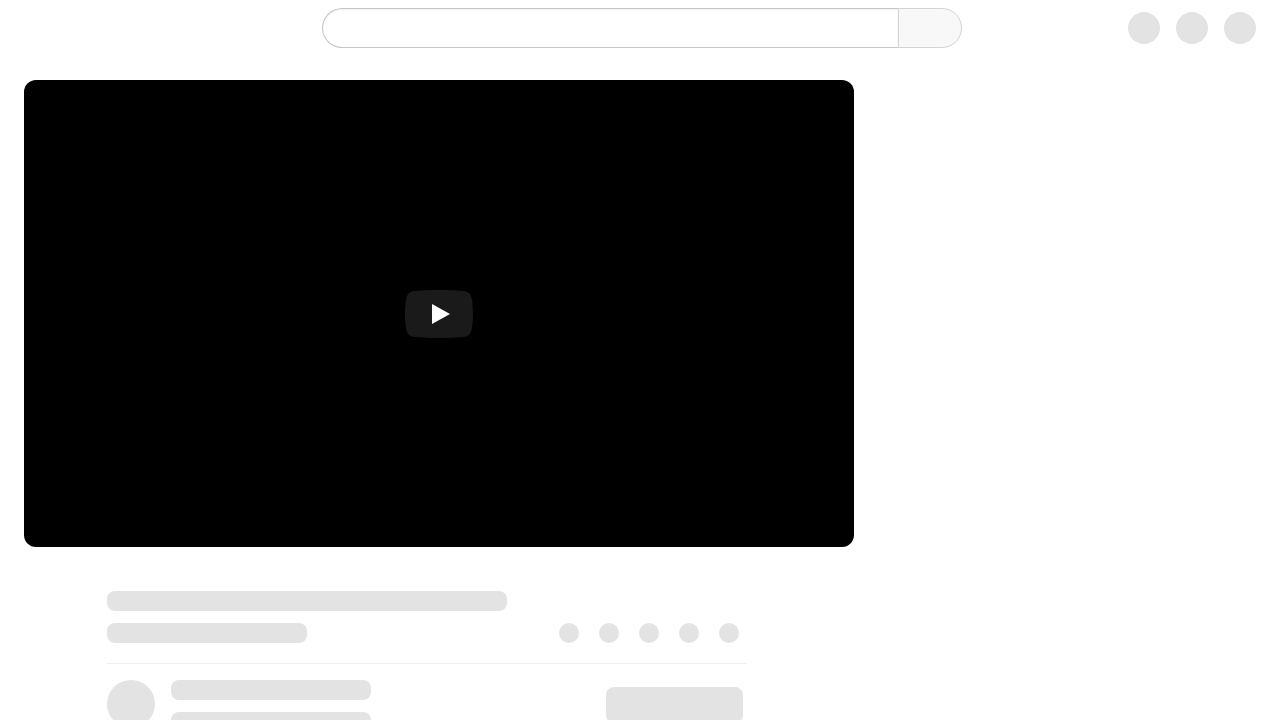

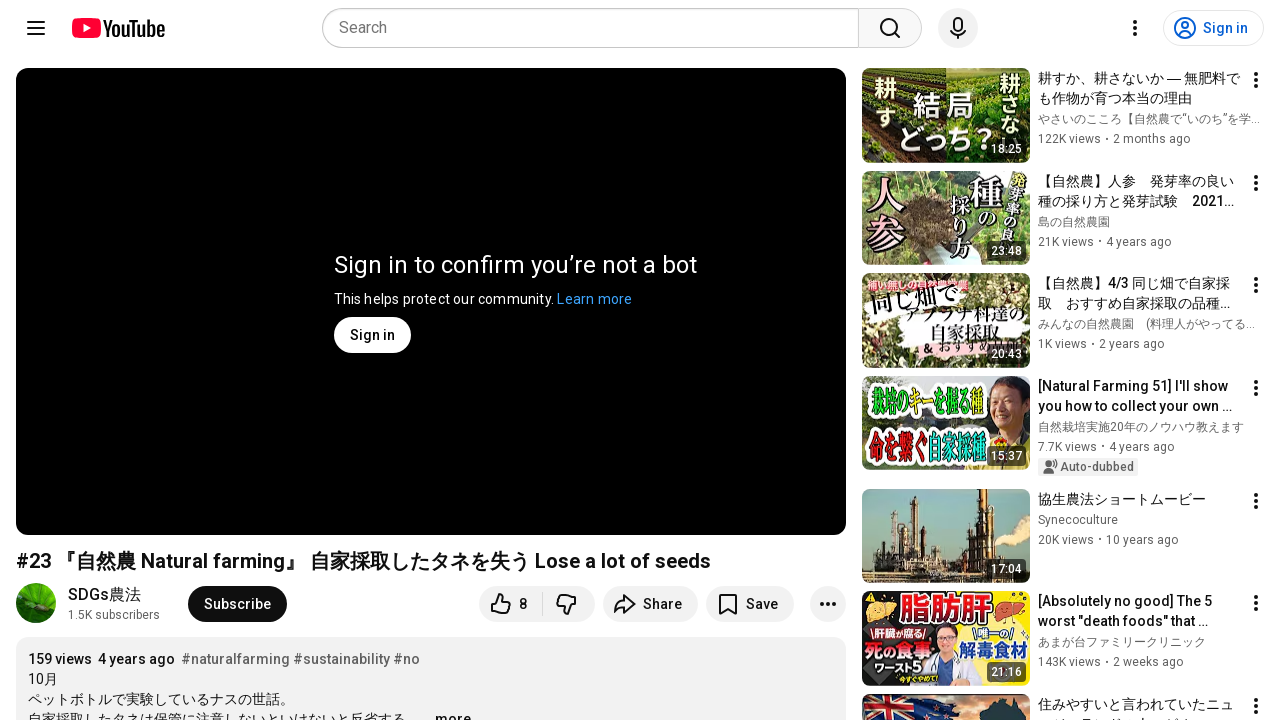